Tests handling of a prompt alert by entering text and accepting the dialog

Starting URL: https://www.hyrtutorials.com/p/alertsdemo.html

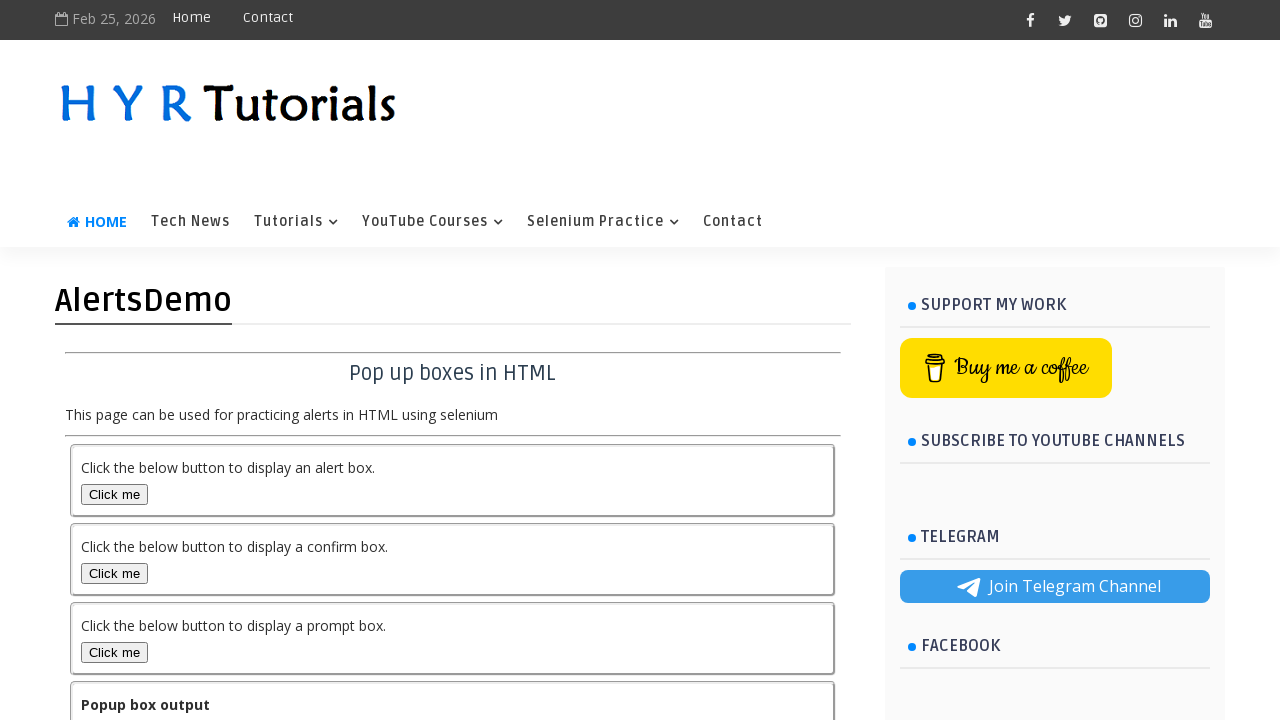

Set up dialog handler to accept prompt with text 'Rocky'
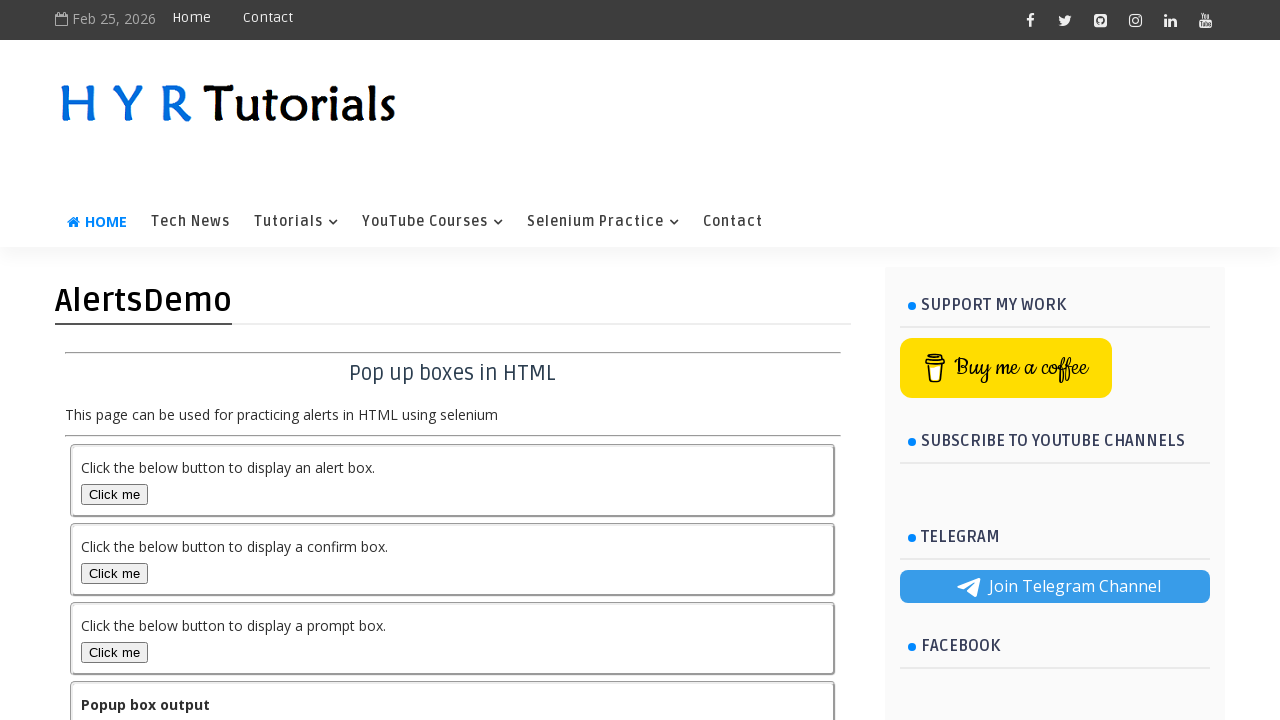

Clicked the Prompt Alert button at (114, 652) on button#promptBox
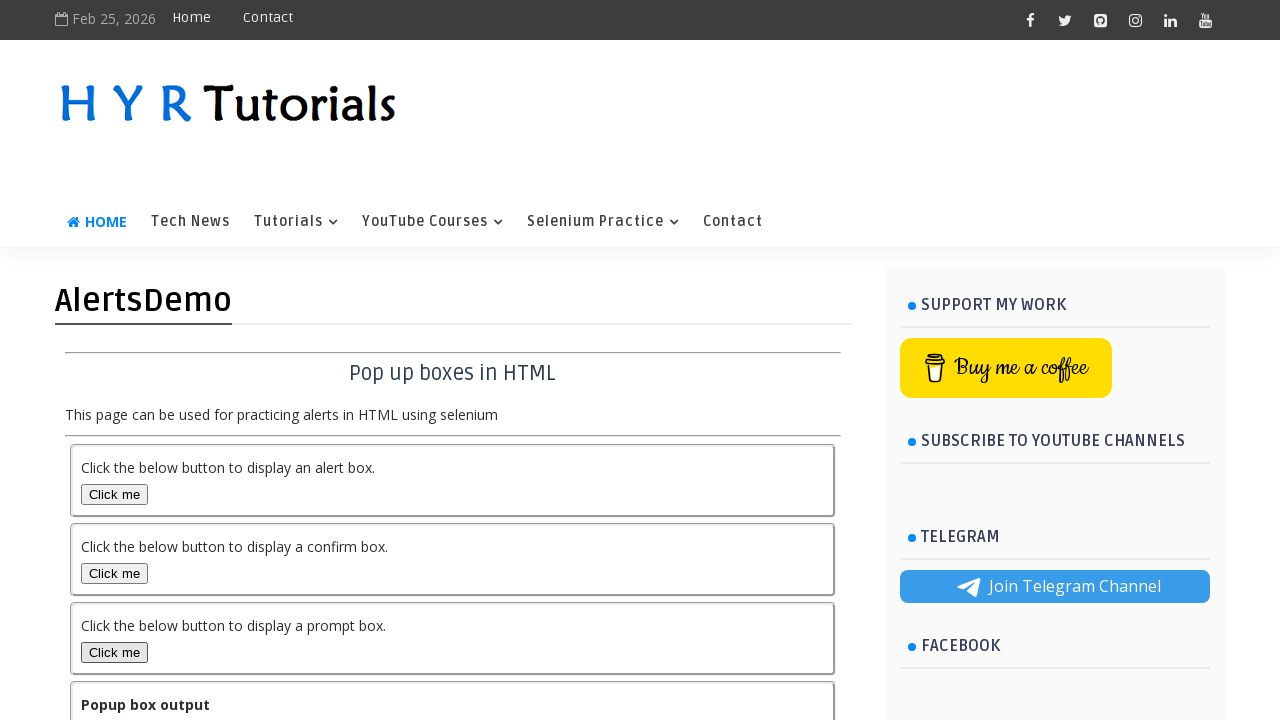

Output message appeared after accepting prompt
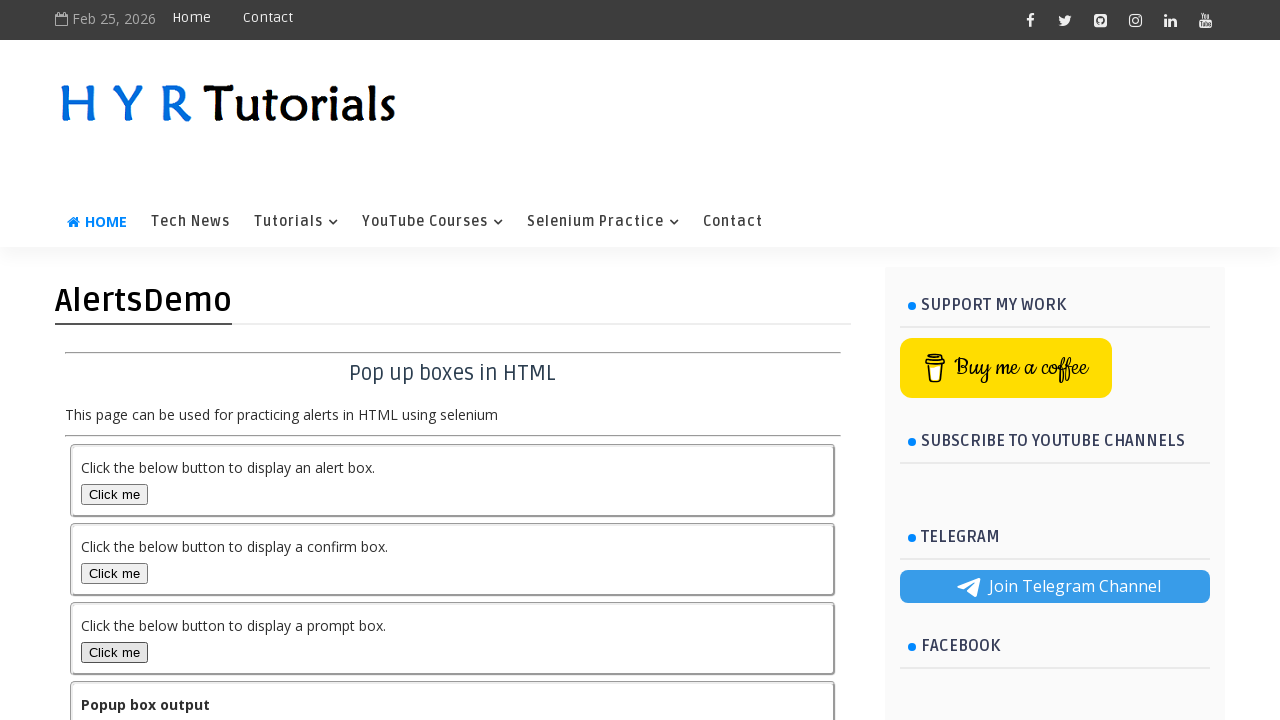

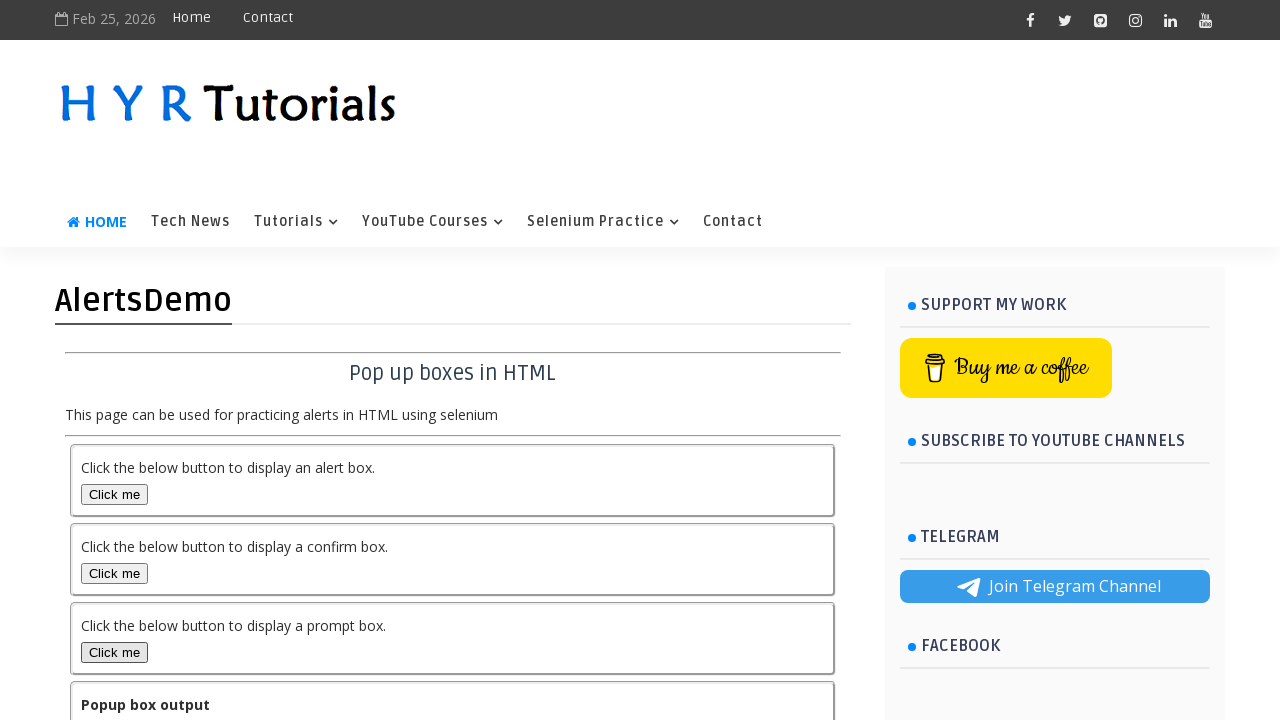